Tests the "Get started" link by clicking it and verifying the Installation heading appears on the resulting page

Starting URL: https://playwright.dev/

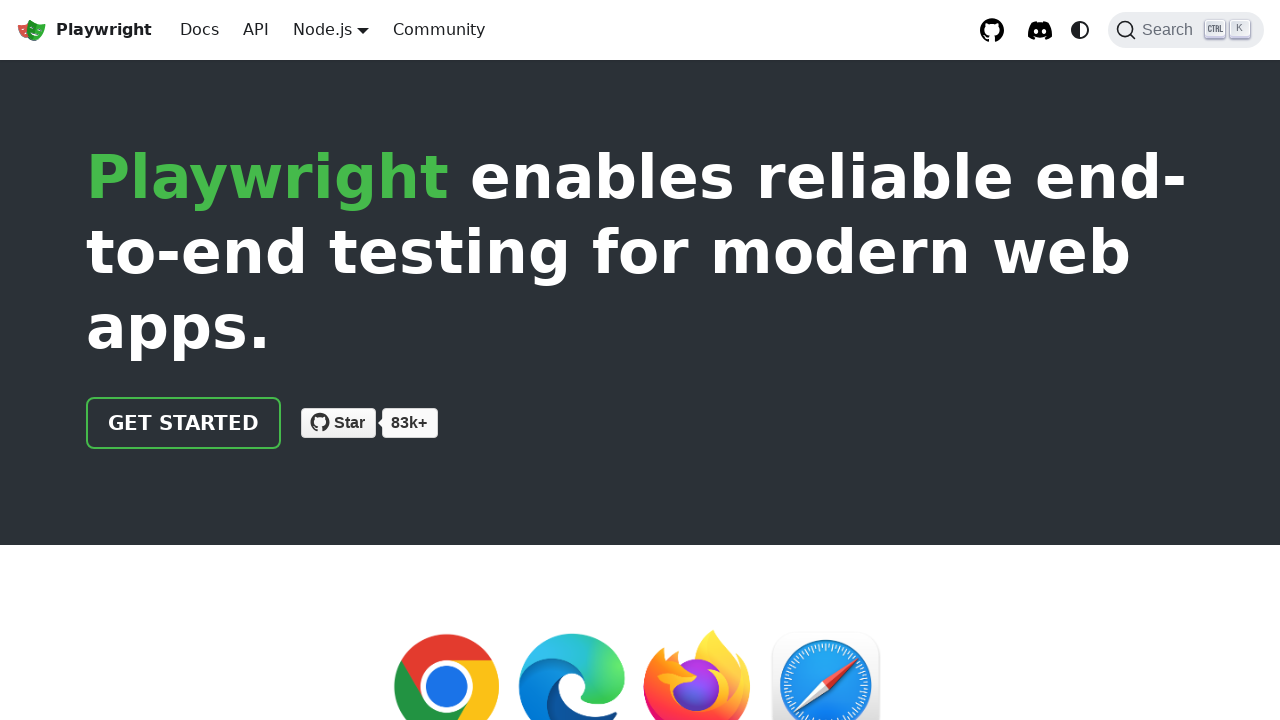

Clicked the 'Get started' link at (184, 423) on internal:role=link[name="Get started"i]
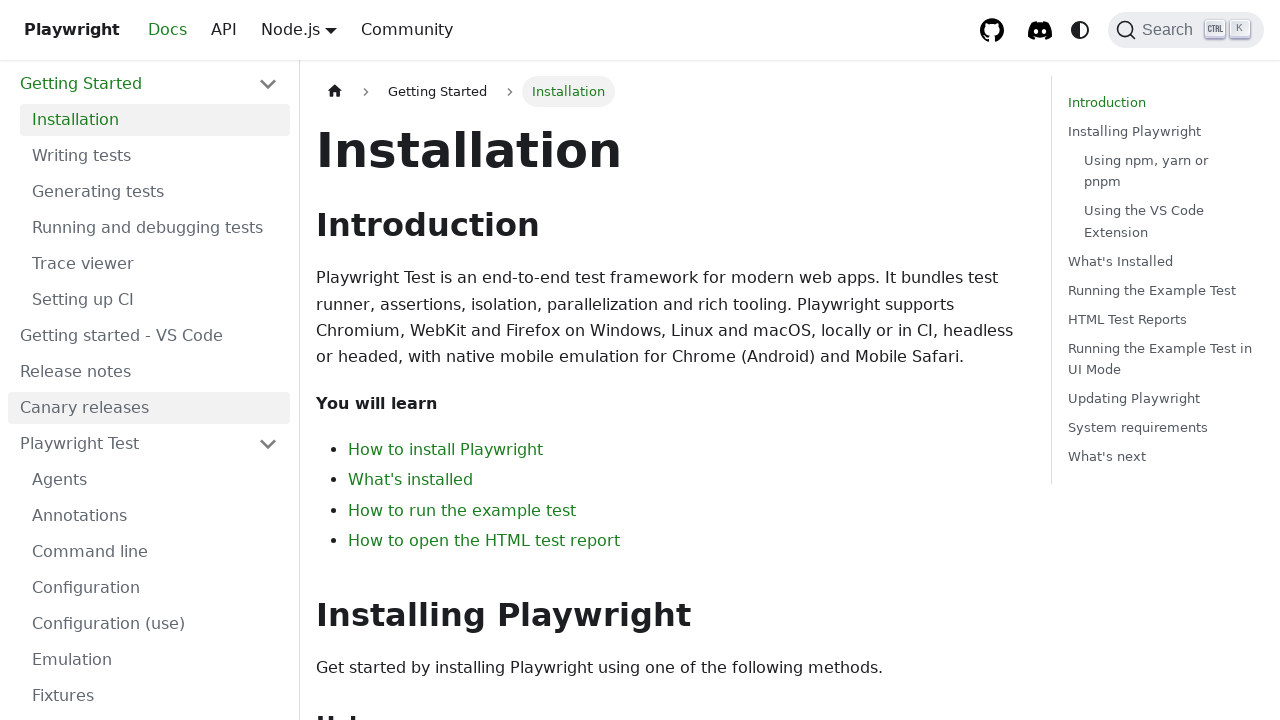

Installation heading appeared on the page
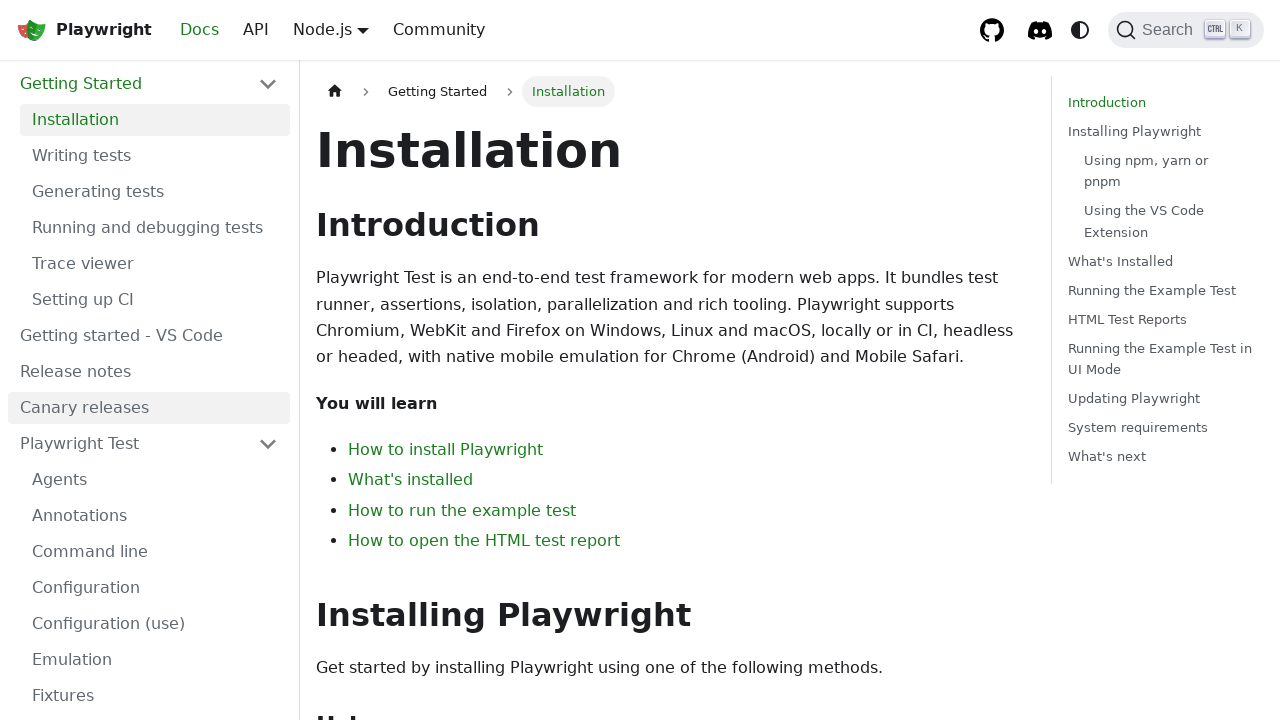

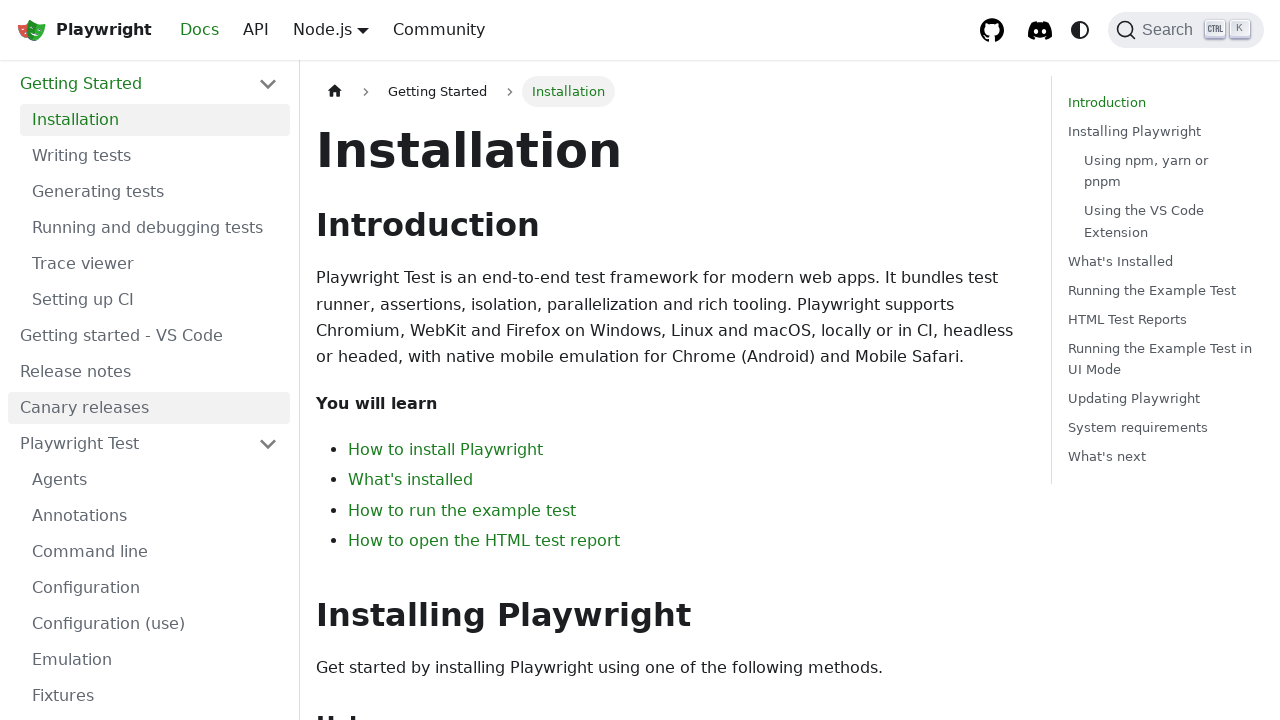